Tests form interactions on Formy project including clicking checkboxes, selecting dropdown options, and filling text input fields

Starting URL: https://formy-project.herokuapp.com/form

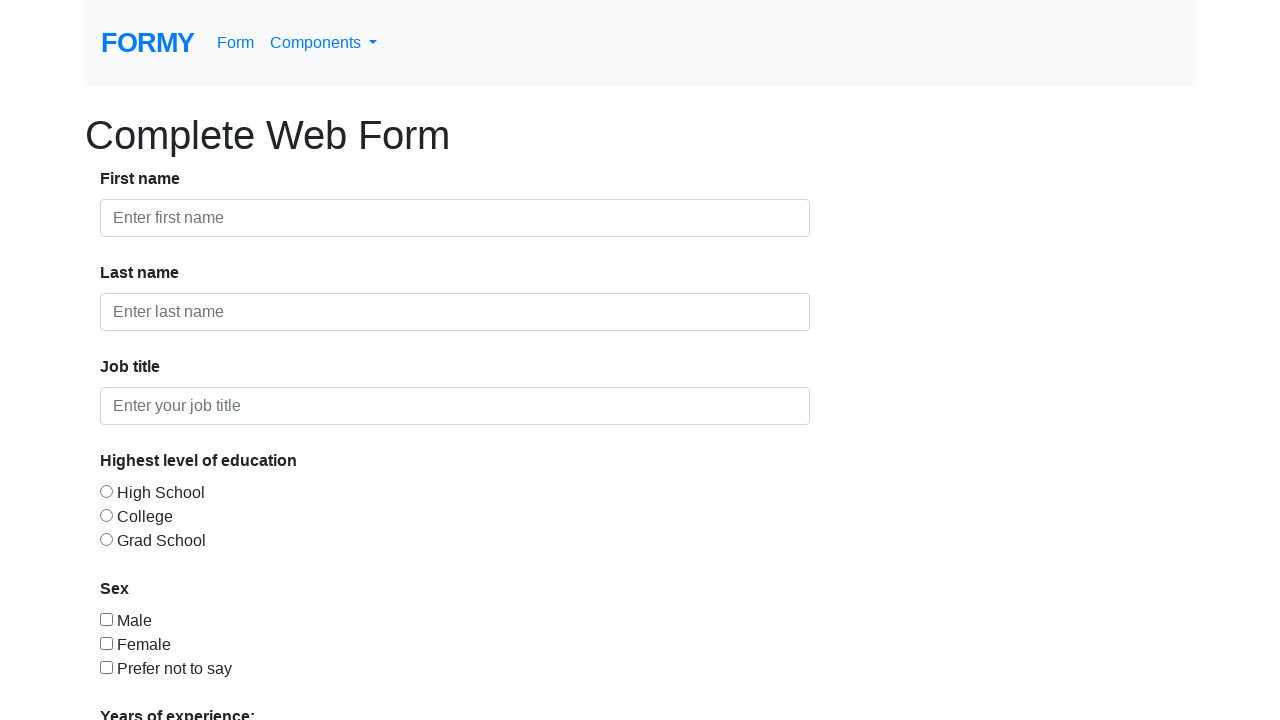

Clicked checkbox-2 at (106, 643) on #checkbox-2
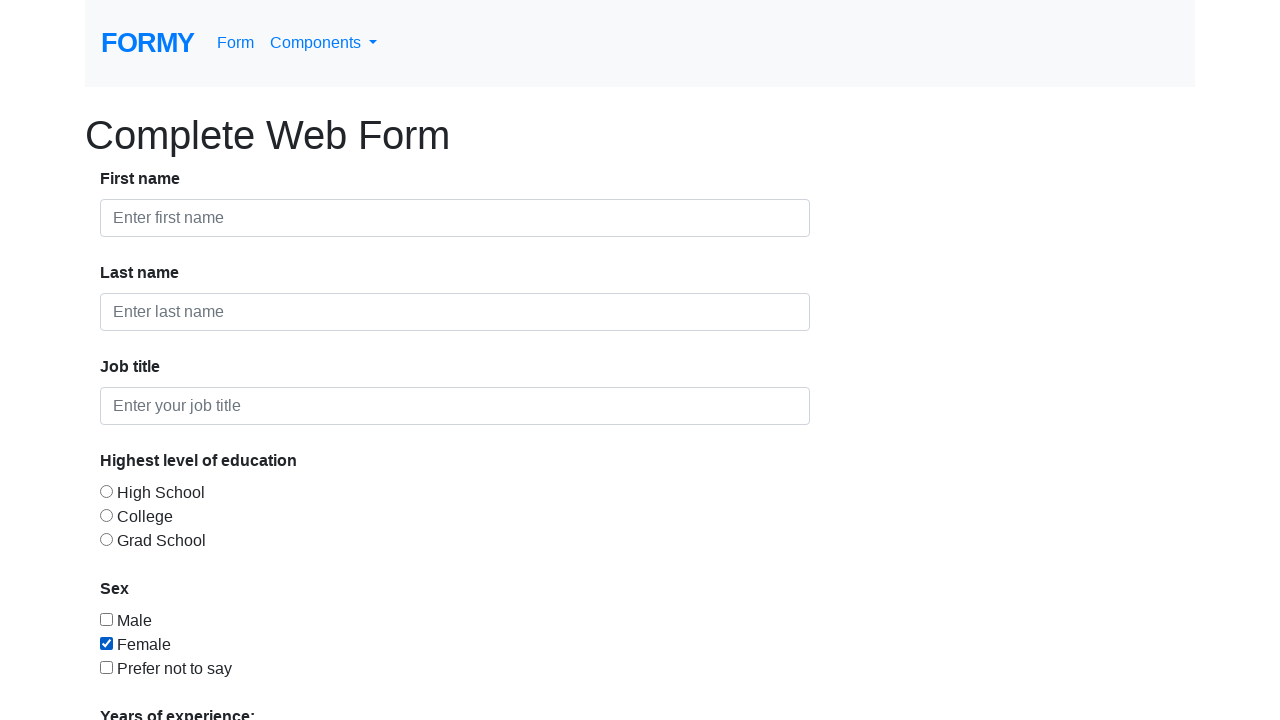

Selected dropdown option with value '3' on #select-menu
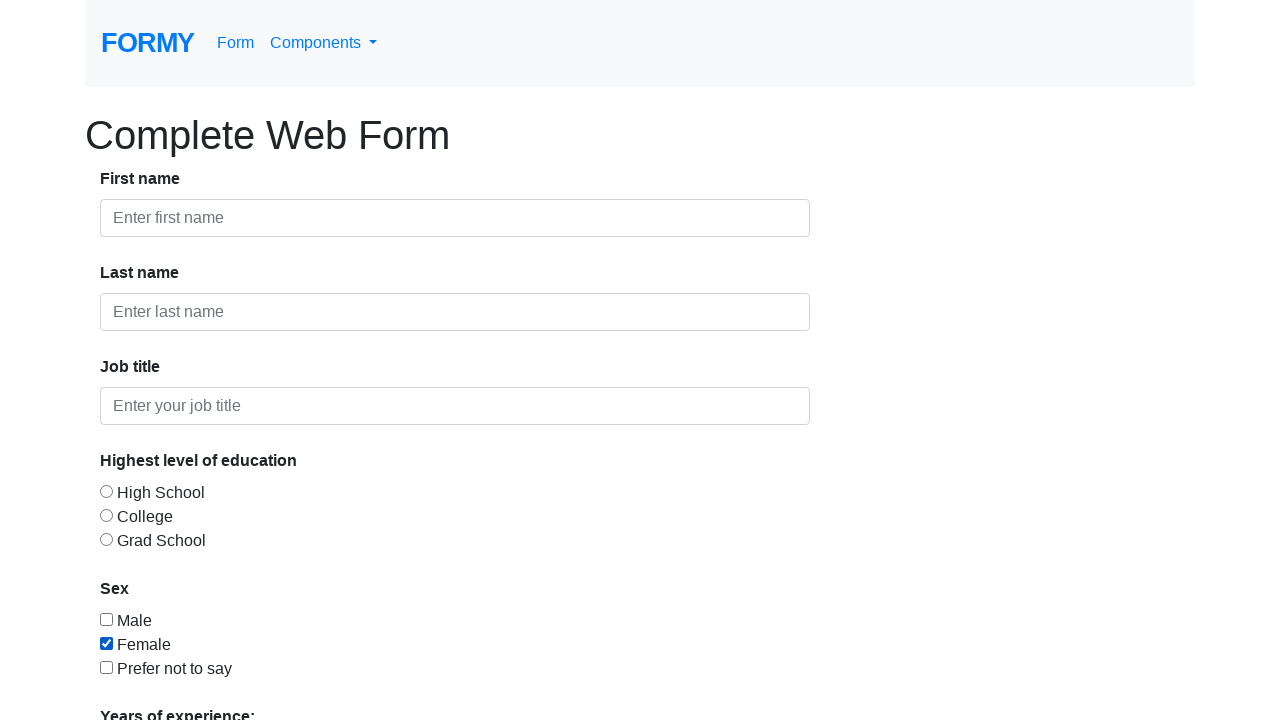

Selected dropdown option with label '0-1' on #select-menu
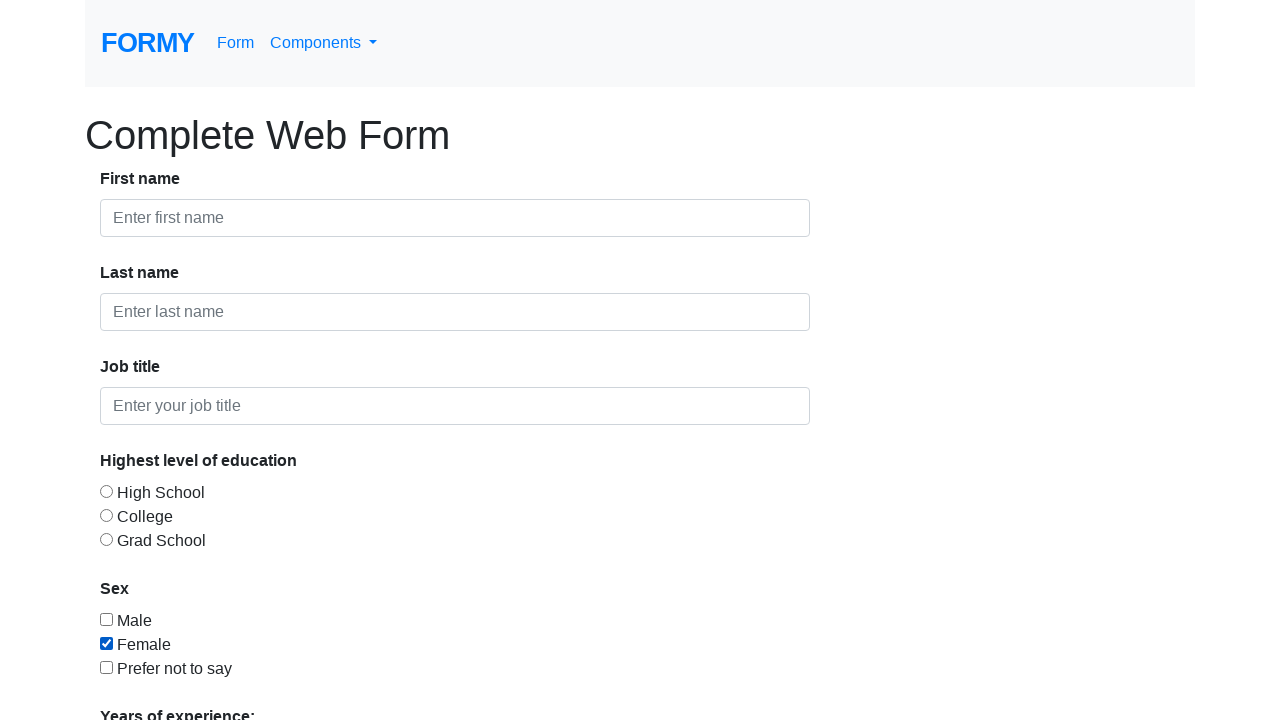

Selected 4th option from dropdown by index on #select-menu
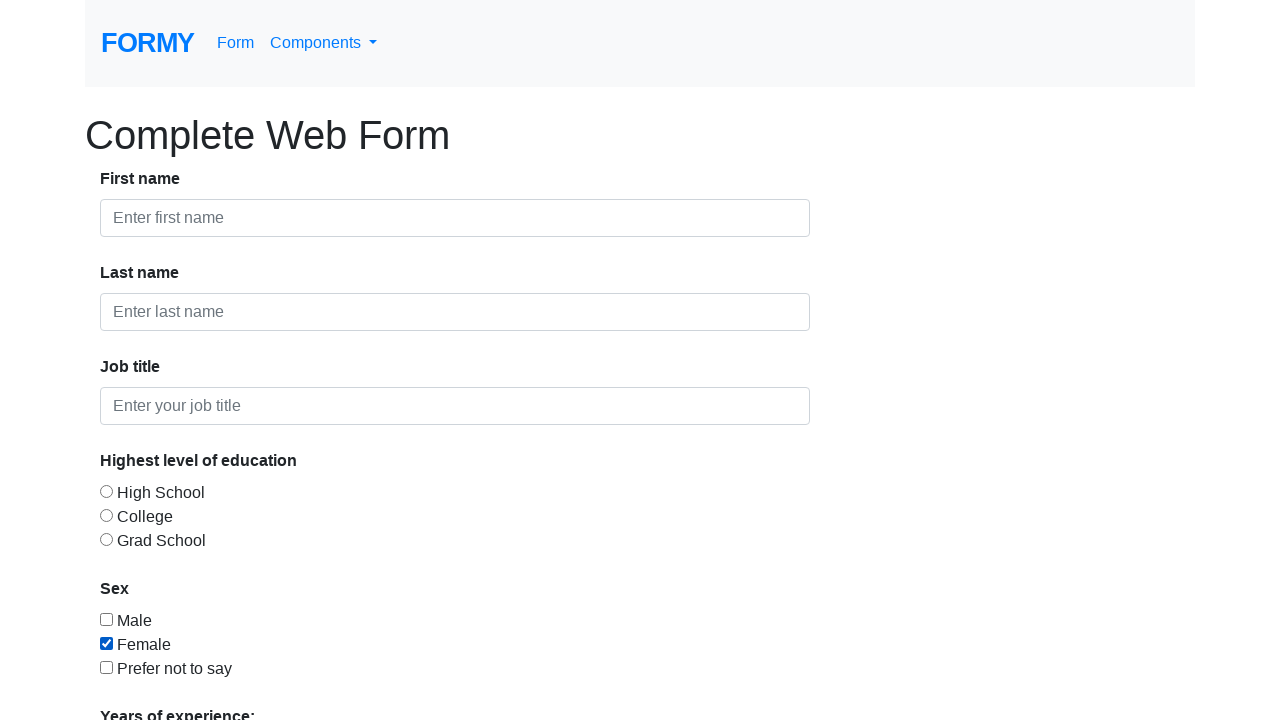

Filled first name field with 'Testing' on #first-name
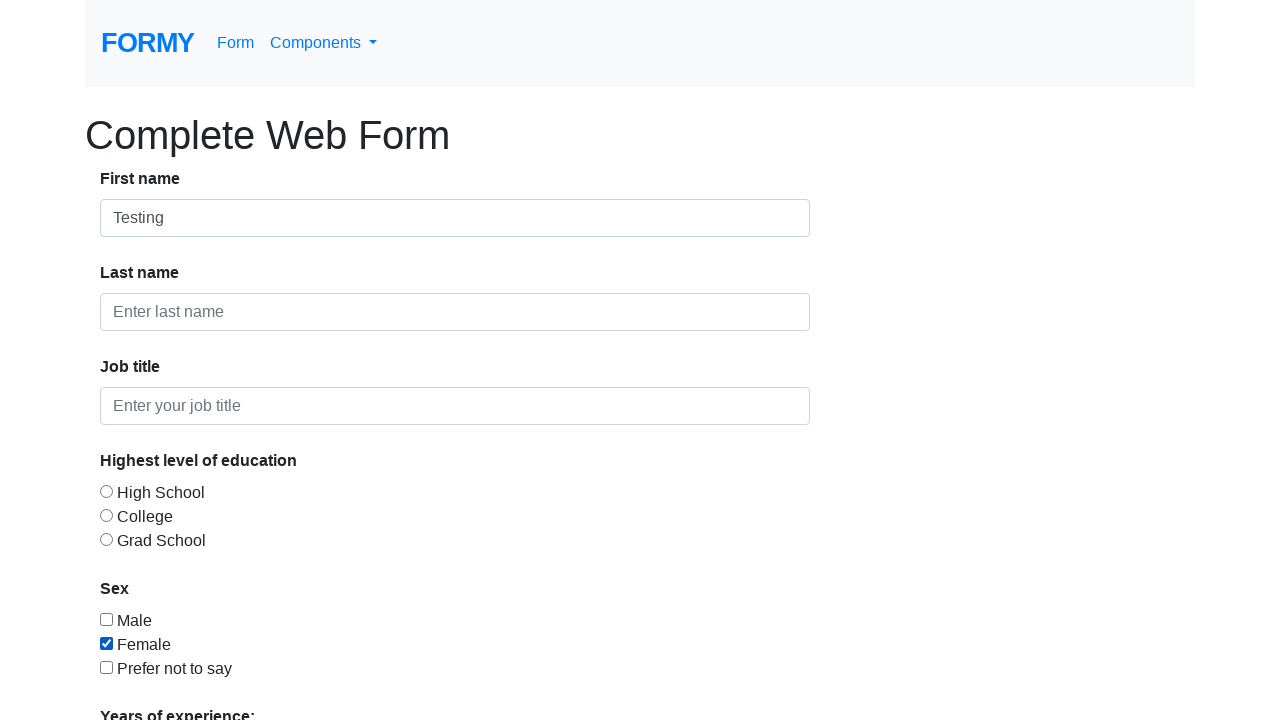

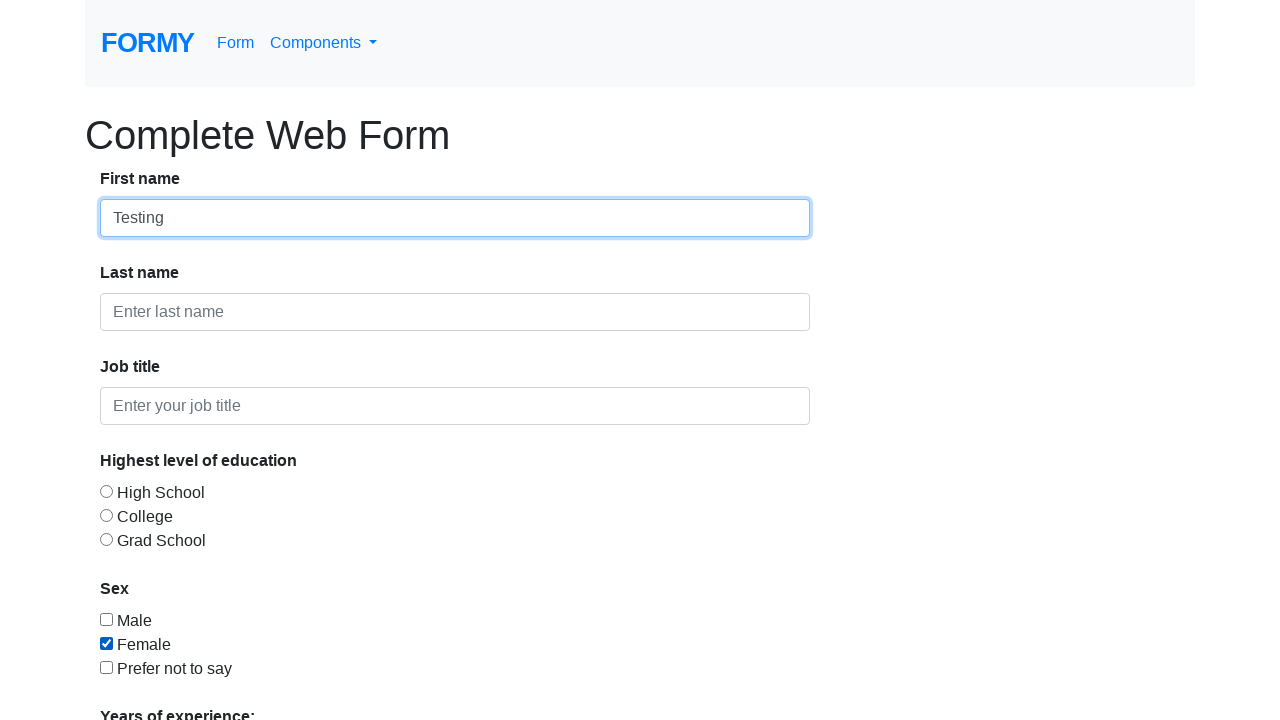